Tests JavaScript prompt alert functionality by clicking a button to trigger a prompt, entering text, and accepting the alert

Starting URL: http://the-internet.herokuapp.com/javascript_alerts

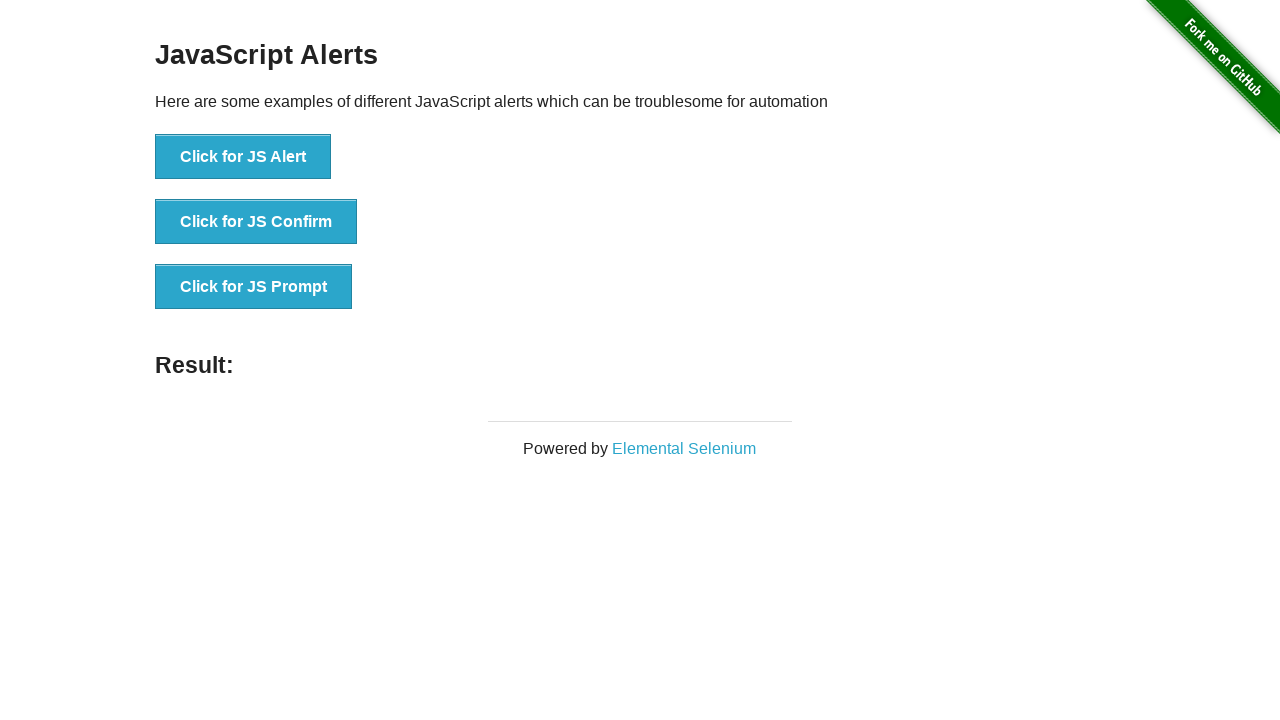

Clicked 'Click for JS Prompt' button to trigger prompt alert at (254, 287) on xpath=//button[text()='Click for JS Prompt']
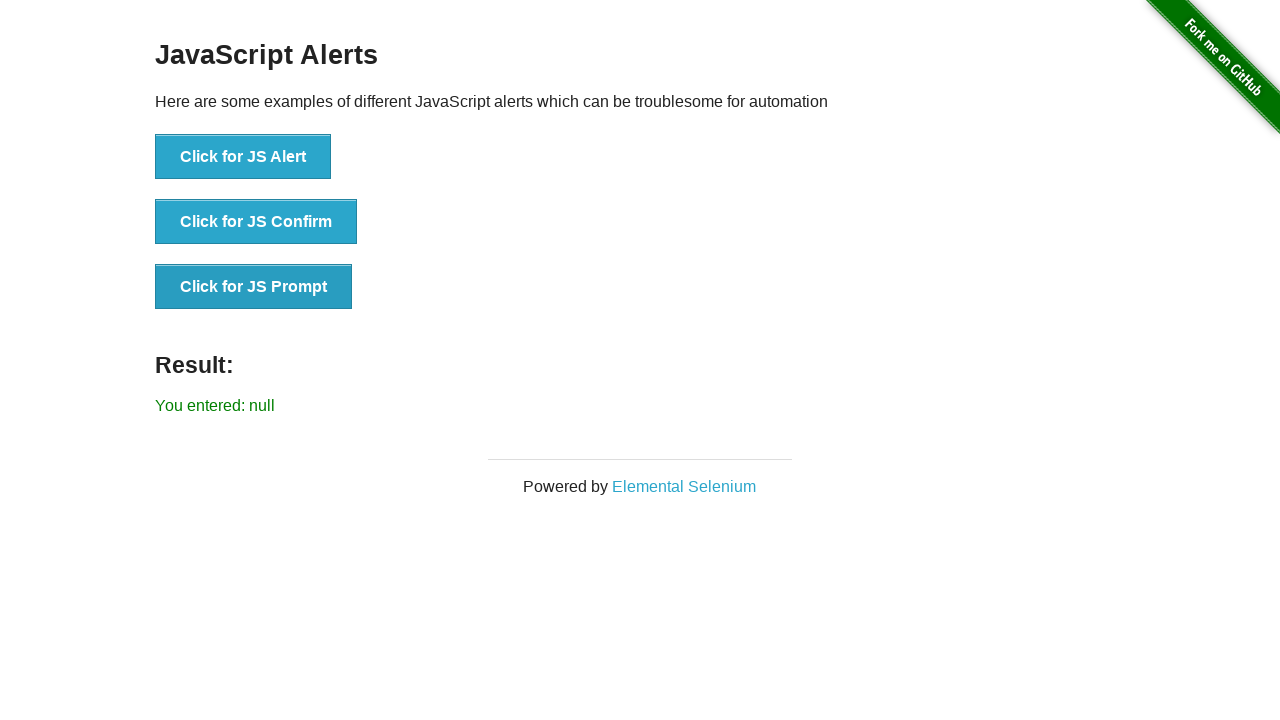

Set up dialog handler to accept prompt with text 'Welcome to alert demo'
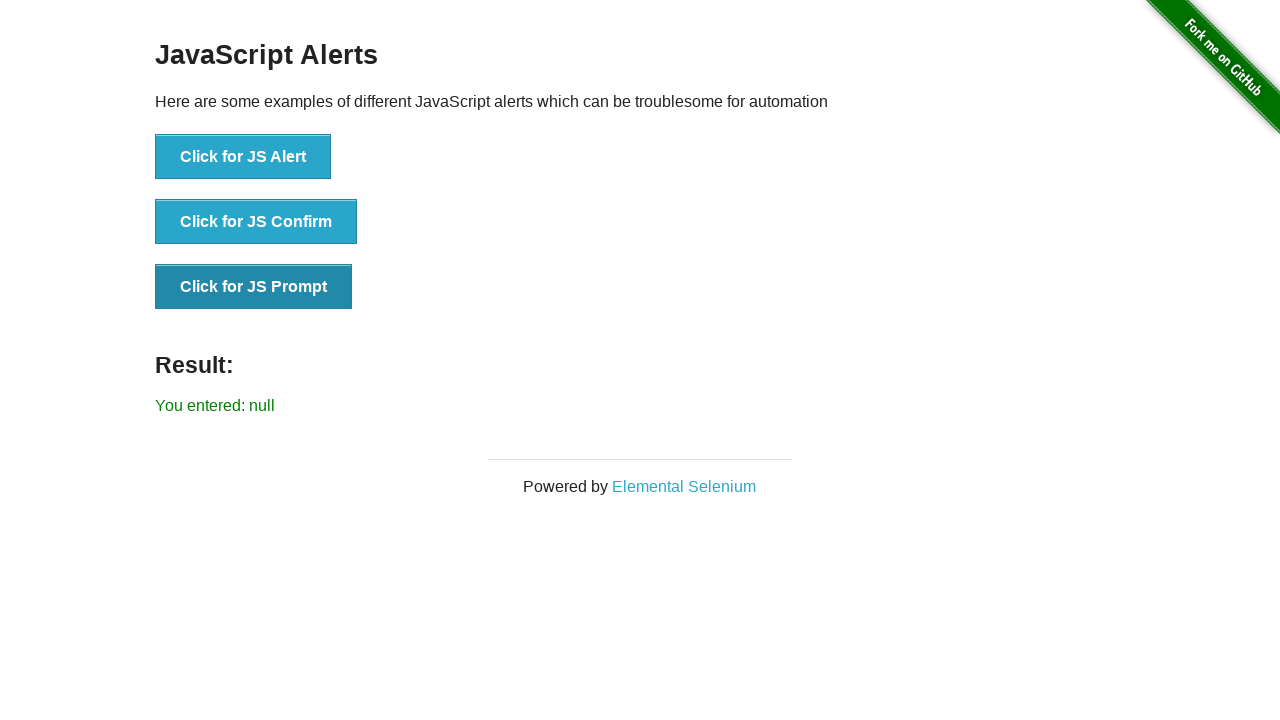

Clicked 'Click for JS Prompt' button again to trigger the dialog at (254, 287) on xpath=//button[text()='Click for JS Prompt']
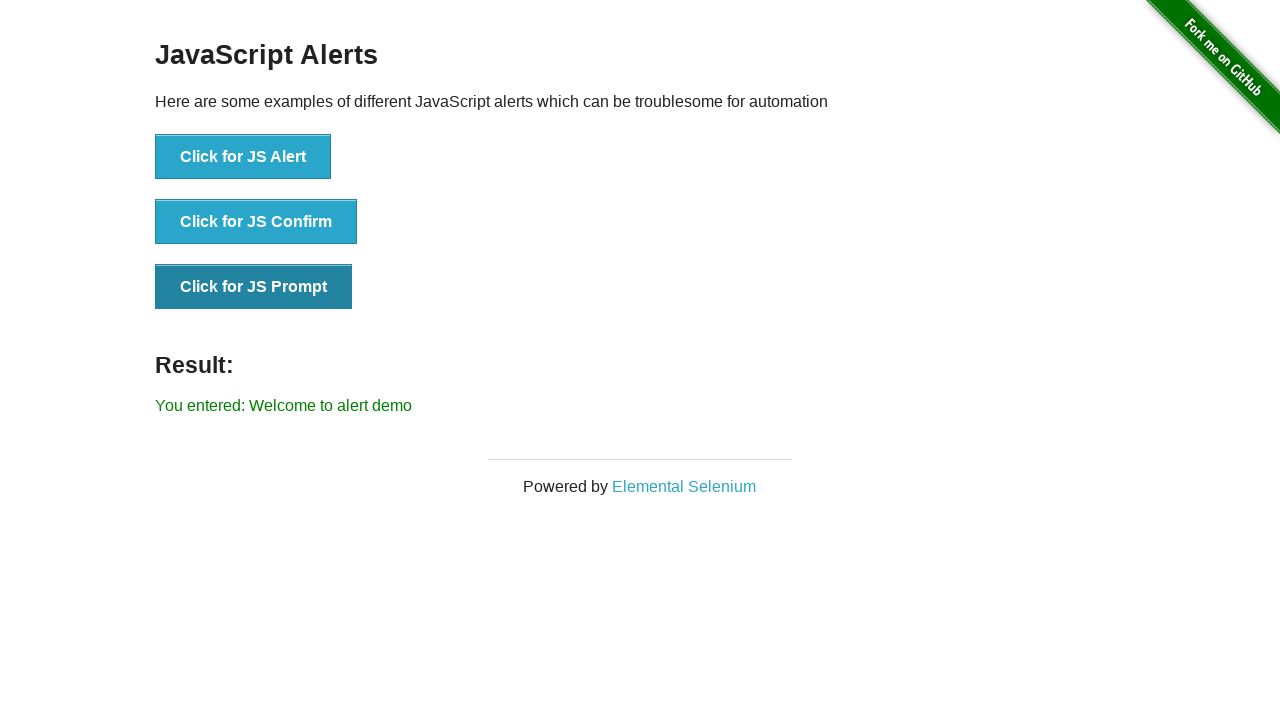

Waited for prompt result to appear on page
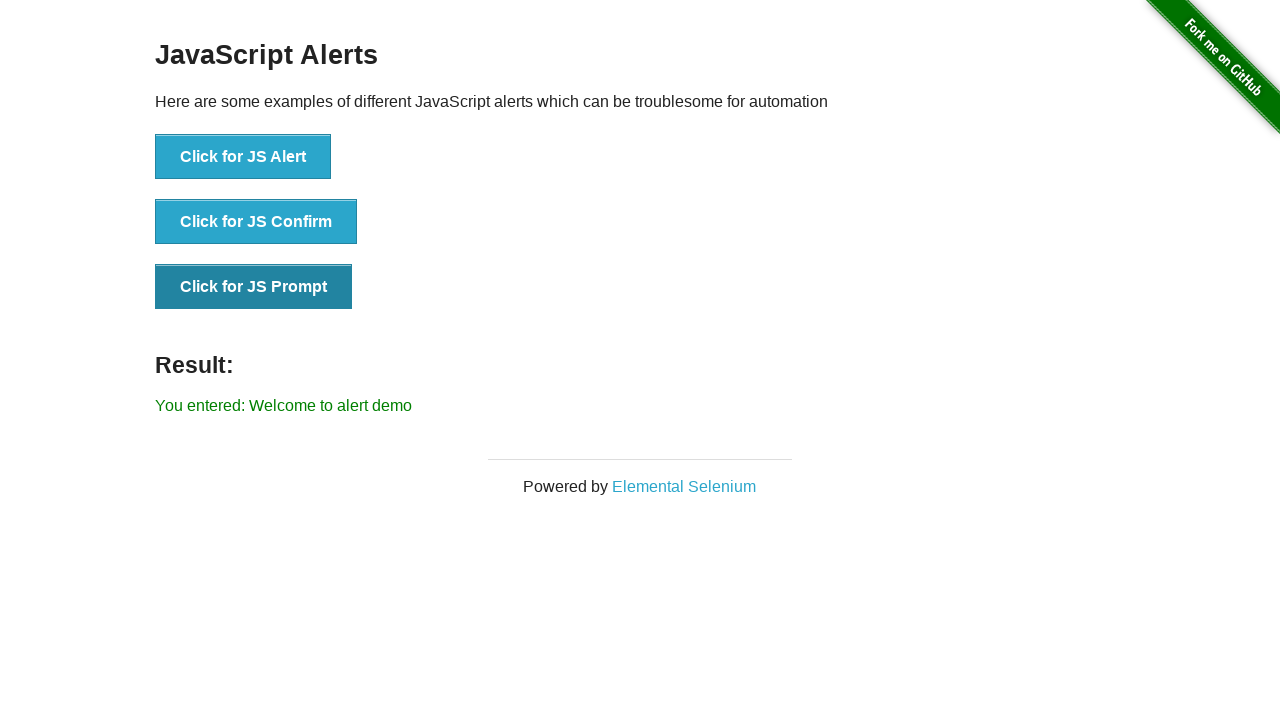

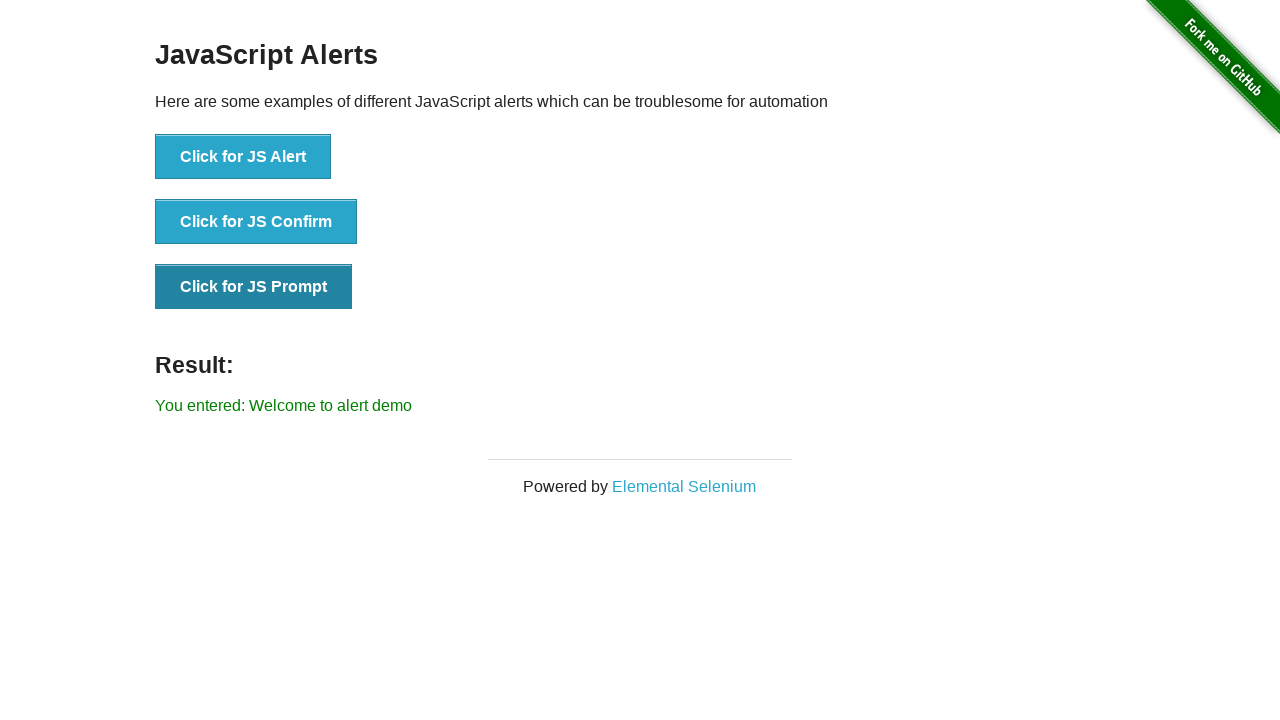